Tests tooltip functionality by hovering over different elements and verifying tooltips appear.

Starting URL: https://demoqa.com/tool-tips

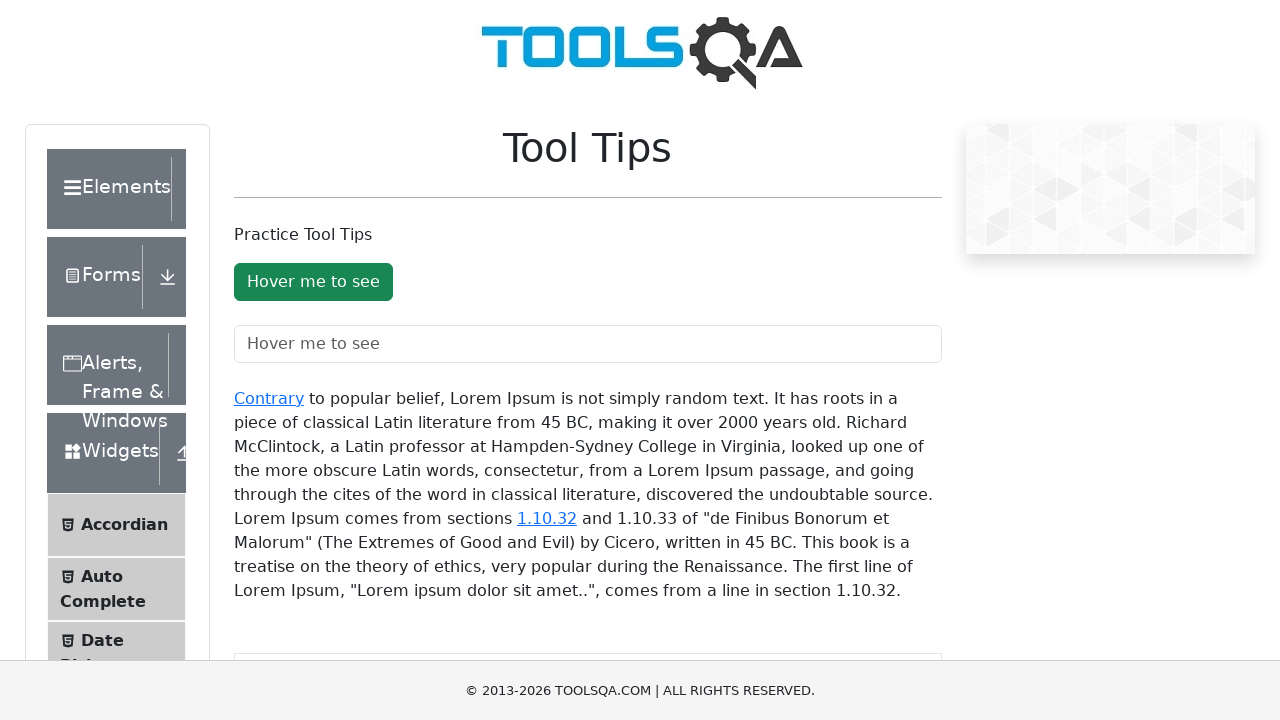

Hovered over the button element to trigger tooltip at (313, 282) on xpath=//button[@id="toolTipButton"]
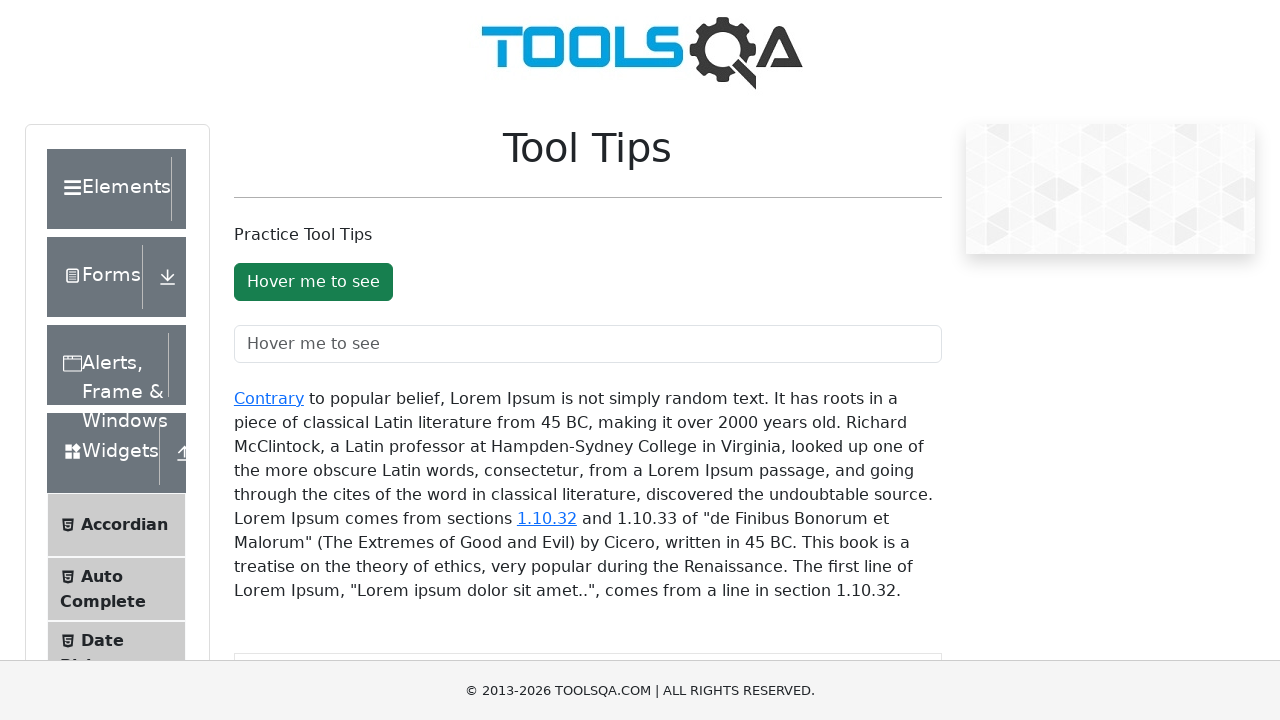

Verified tooltip is visible after hovering button
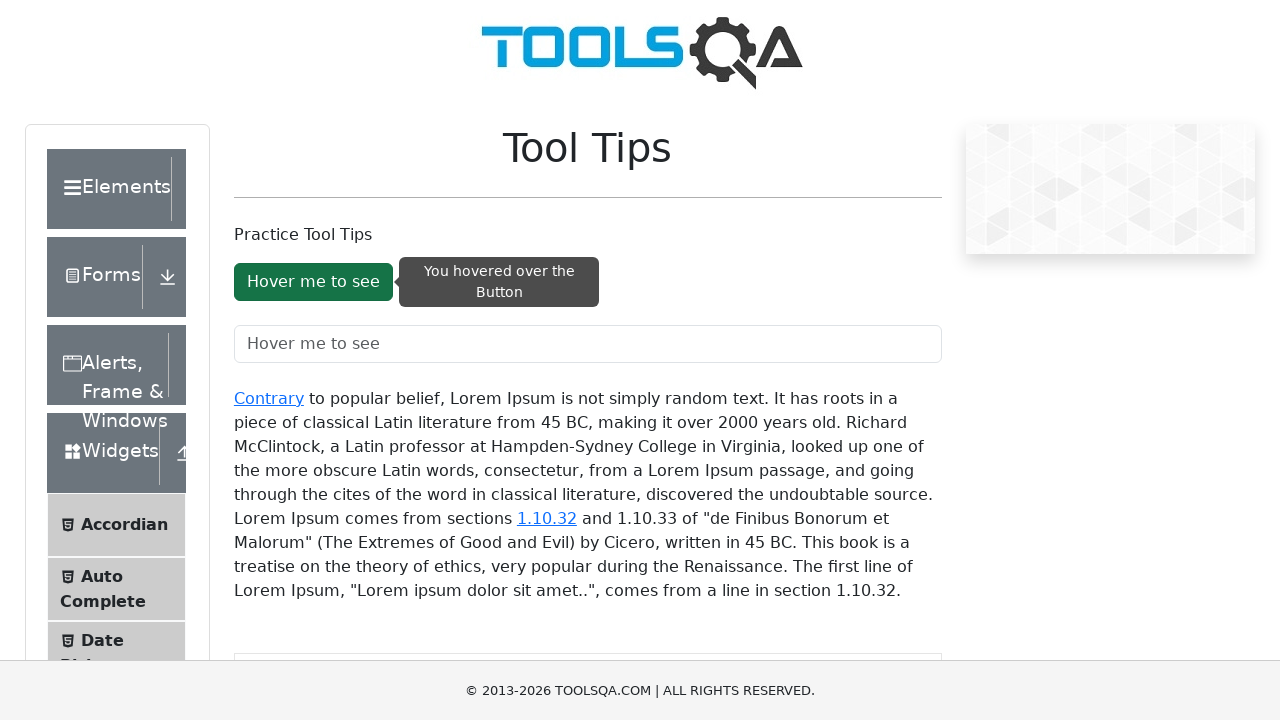

Hovered over the text field to trigger tooltip at (588, 344) on xpath=//input[@id="toolTipTextField"]
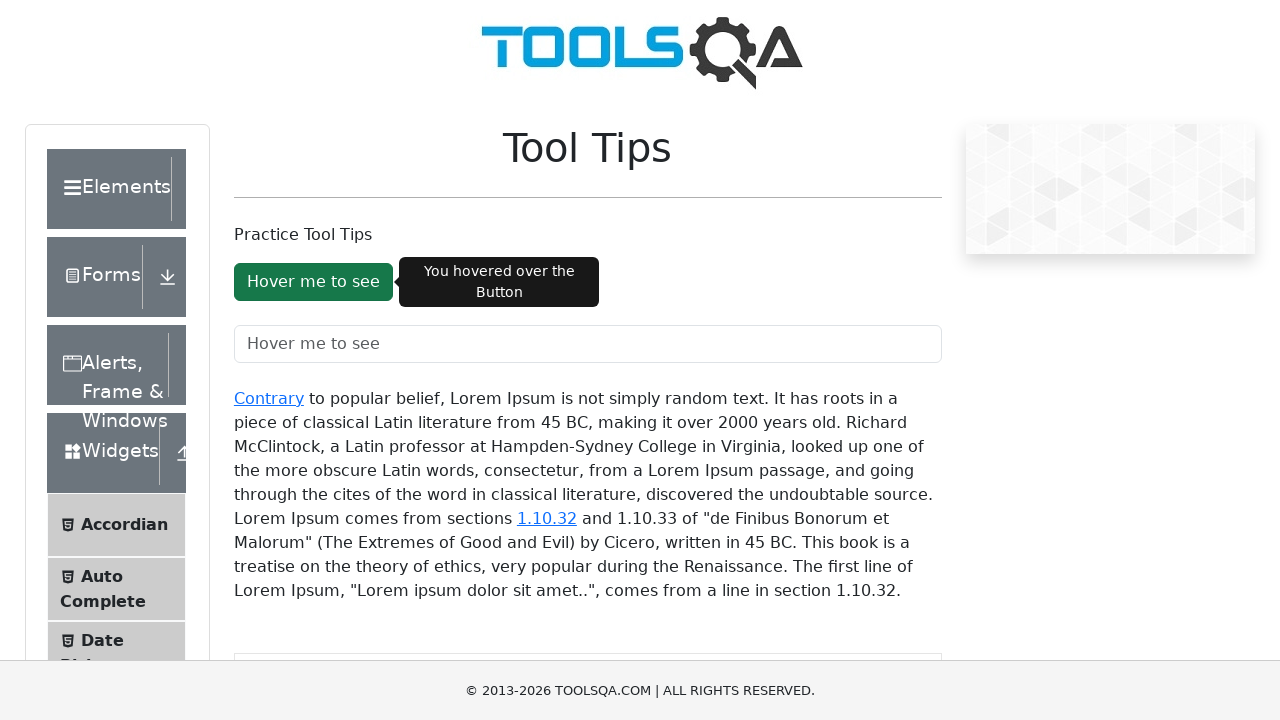

Verified tooltip is visible after hovering text field
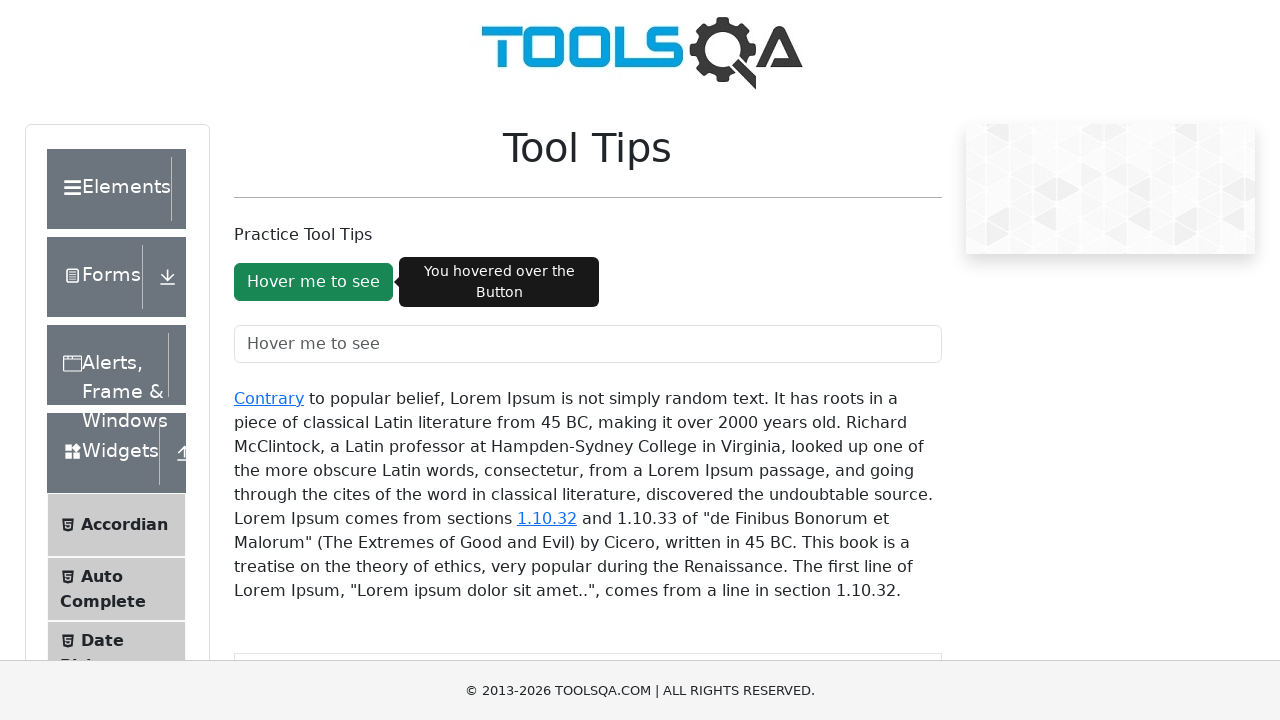

Hovered over the 'Contrary' link to trigger tooltip at (269, 398) on xpath=//a[.="Contrary"]
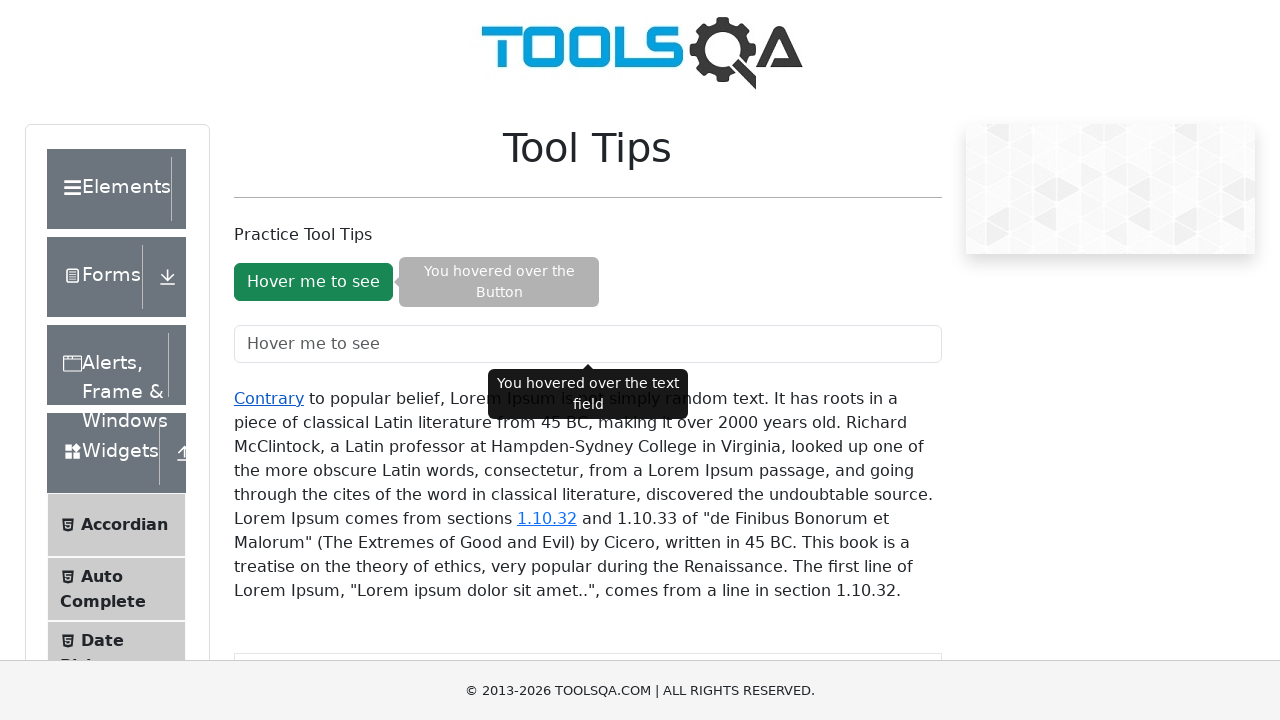

Verified tooltip is visible after hovering link
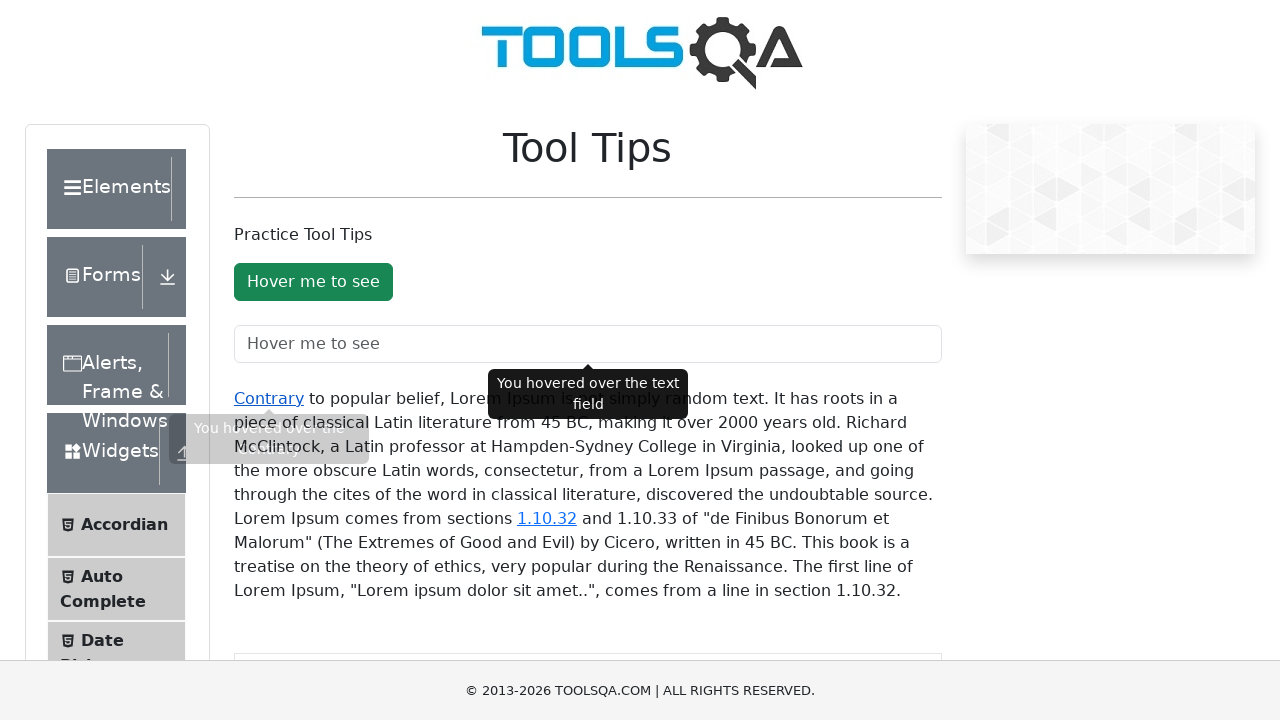

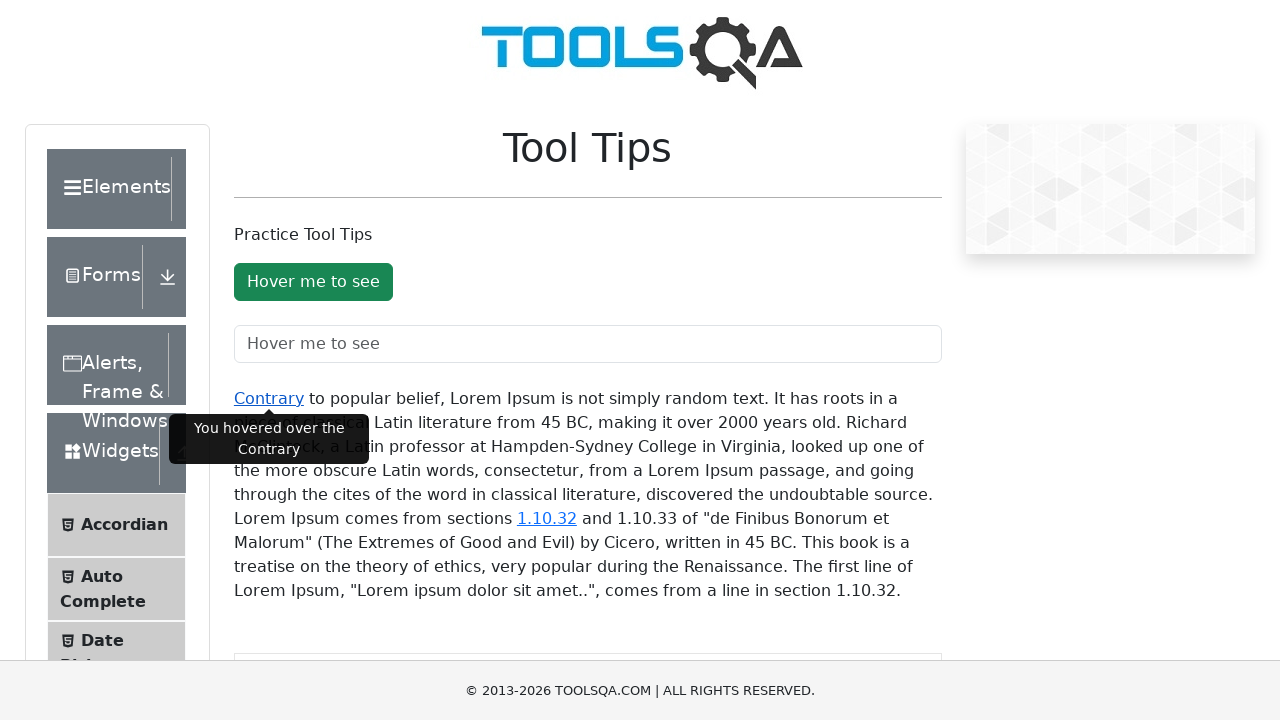